Tests link navigation by clicking on a "Return to index" link on the Selenium web form demo page

Starting URL: http://www.selenium.dev/selenium/web/web-form.html

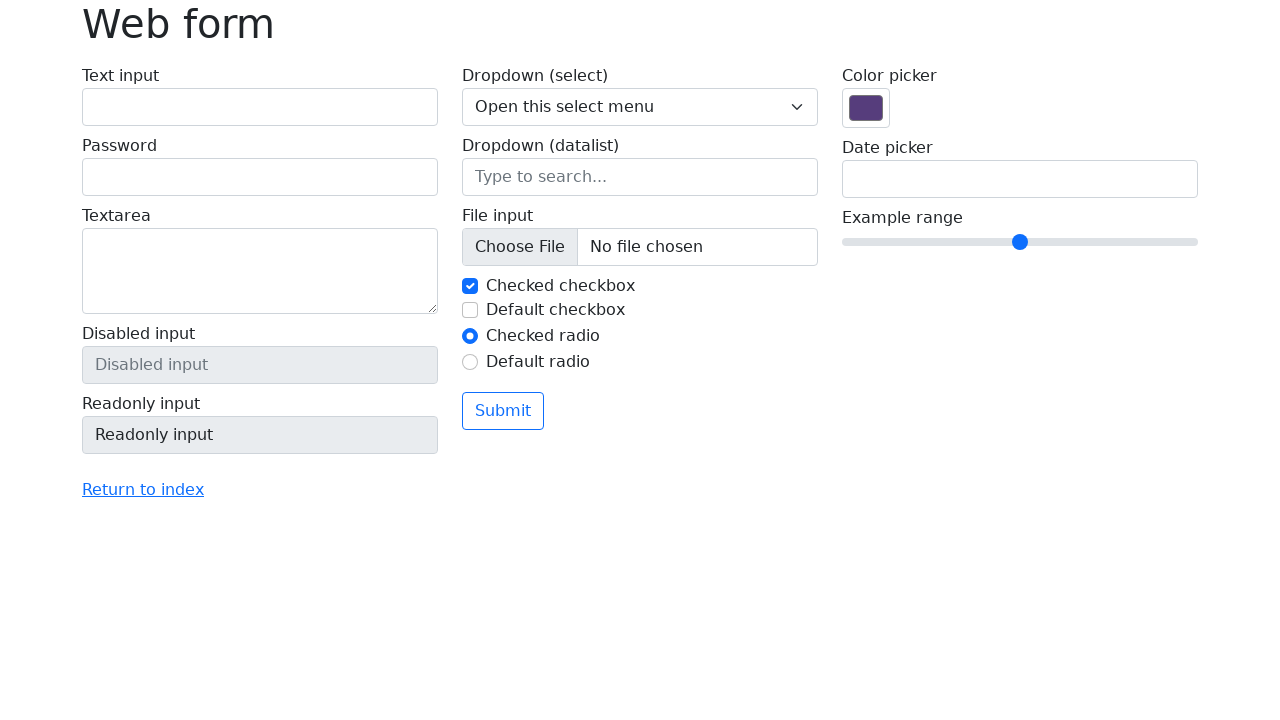

Clicked 'Return to index' link on Selenium web form demo page at (143, 490) on text=Return to index
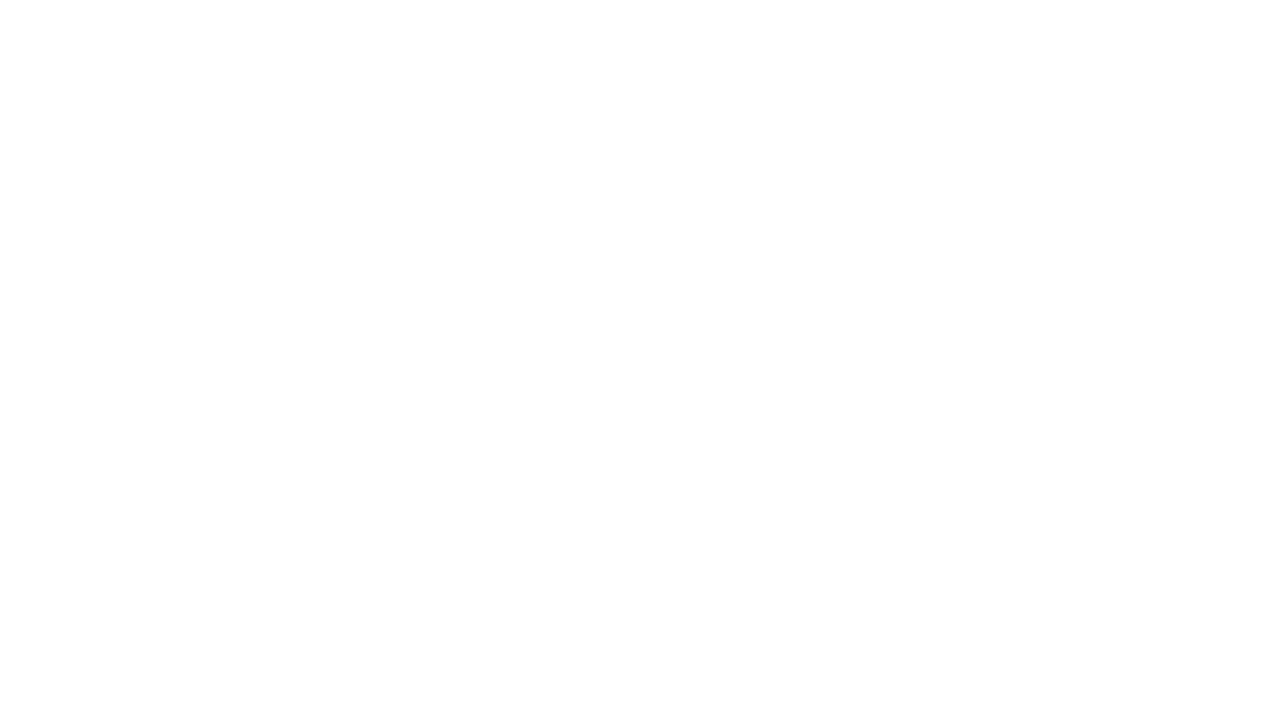

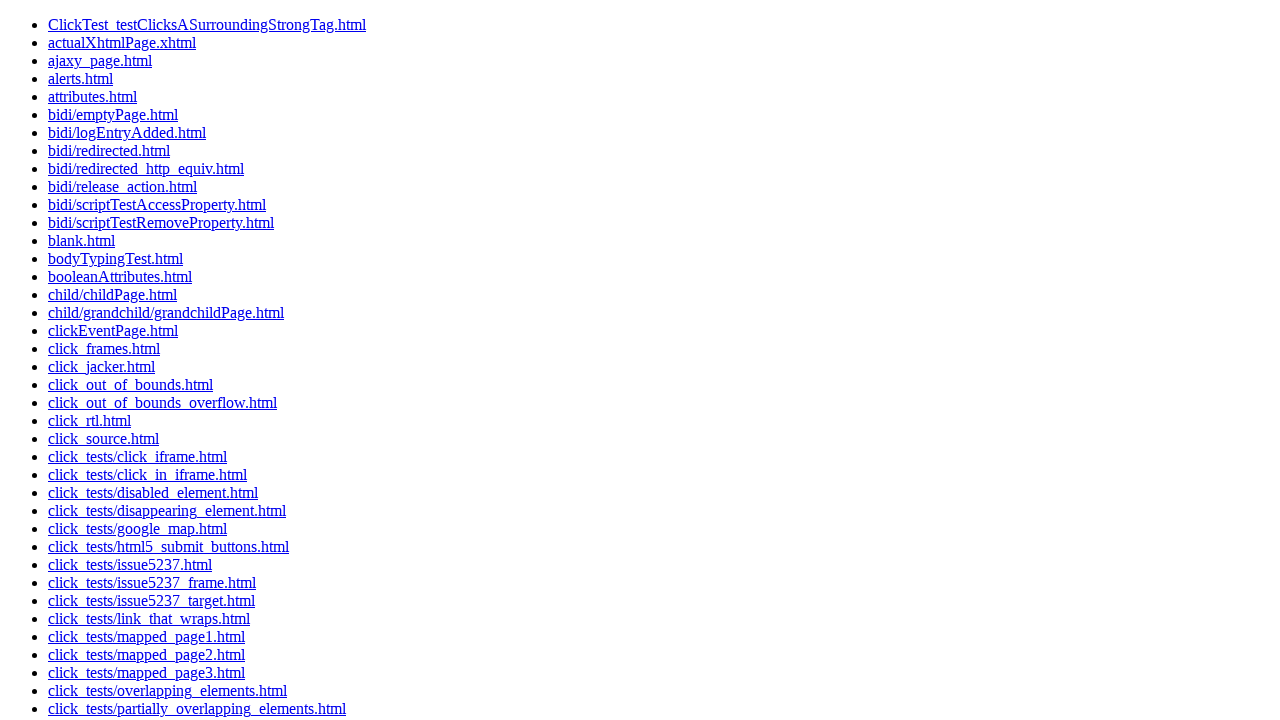